Tests form interaction by reading a custom attribute value from an element, calculating a mathematical result based on that value, filling the answer field, checking a checkbox, selecting a radio button, and submitting the form.

Starting URL: http://suninjuly.github.io/get_attribute.html

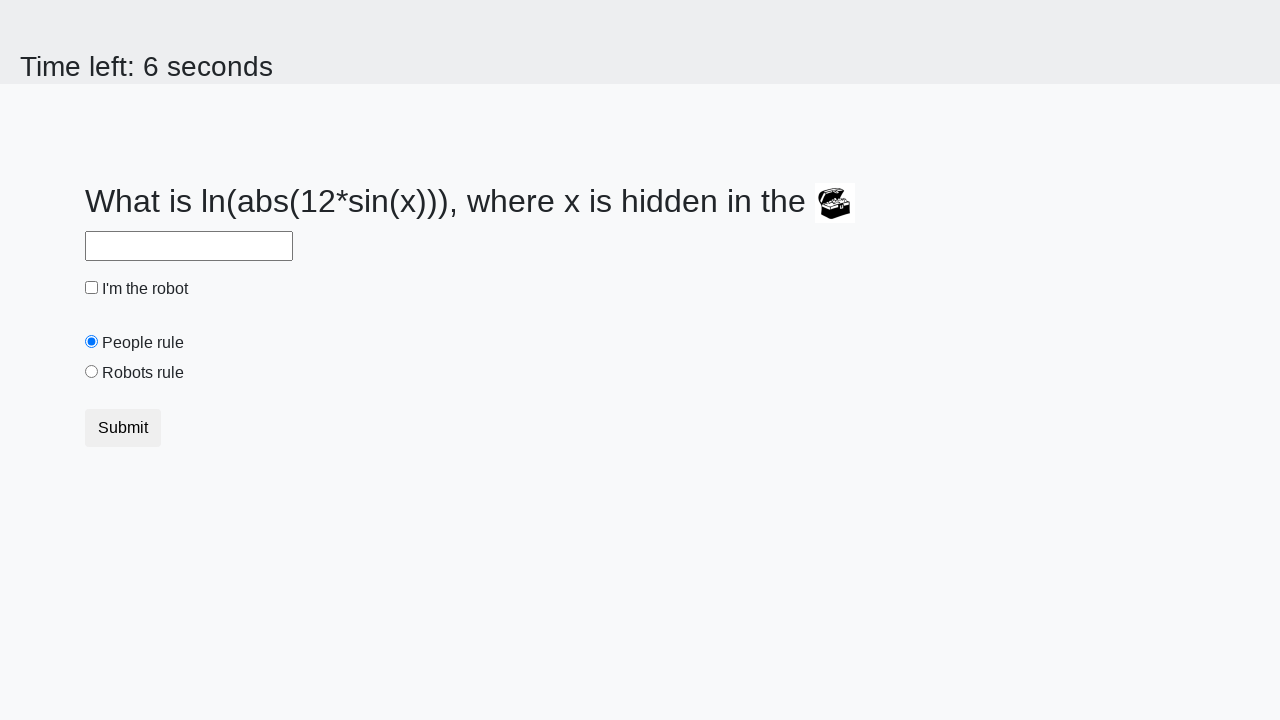

Located treasure element
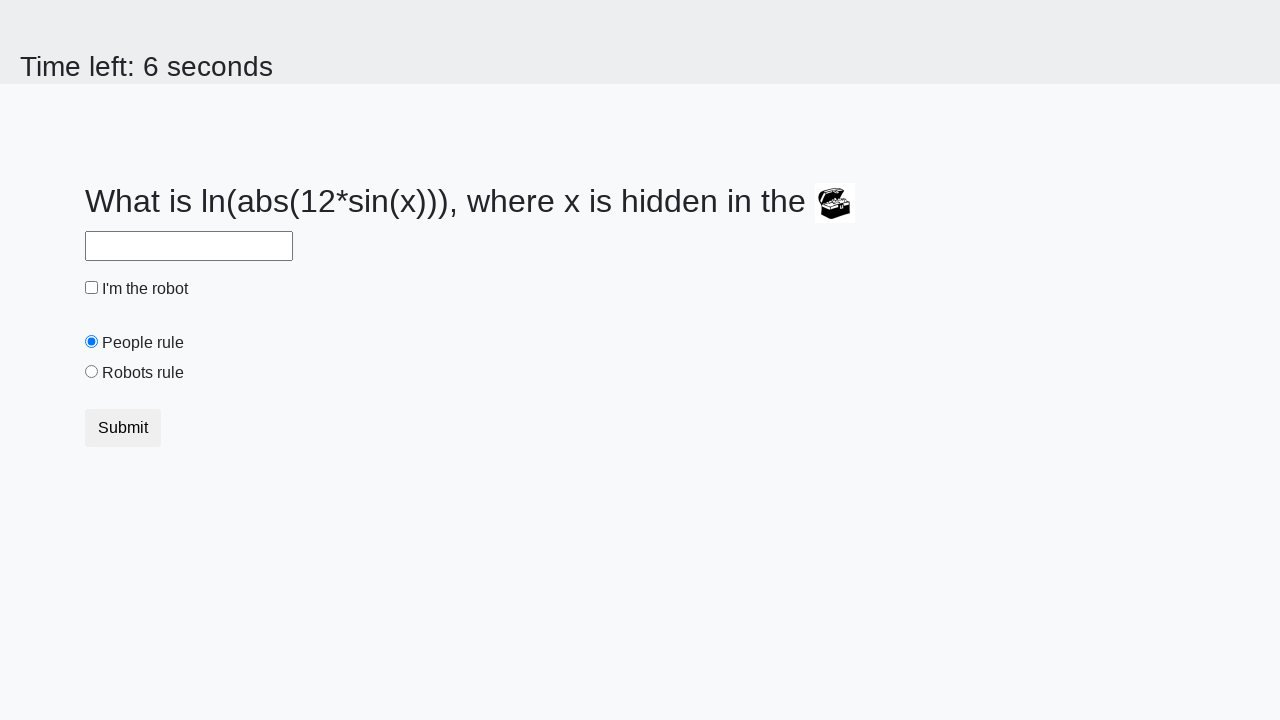

Retrieved valuex attribute from treasure element: 733
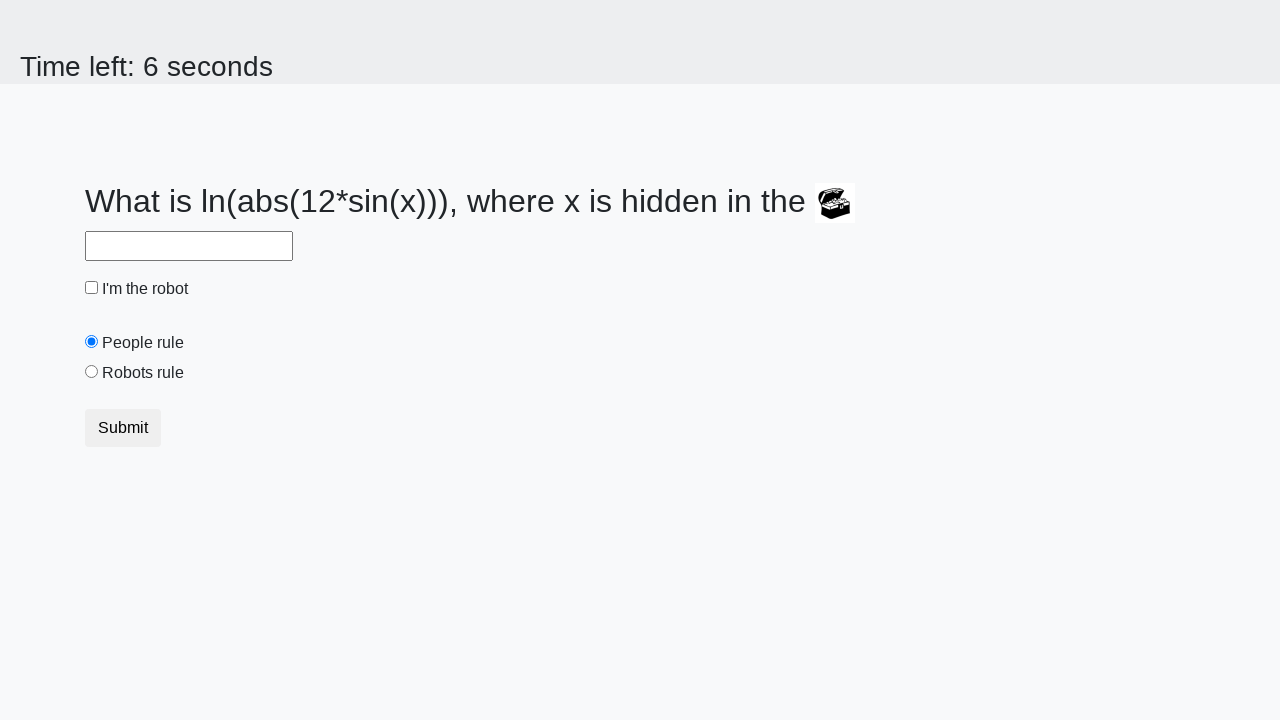

Calculated mathematical result from attribute value
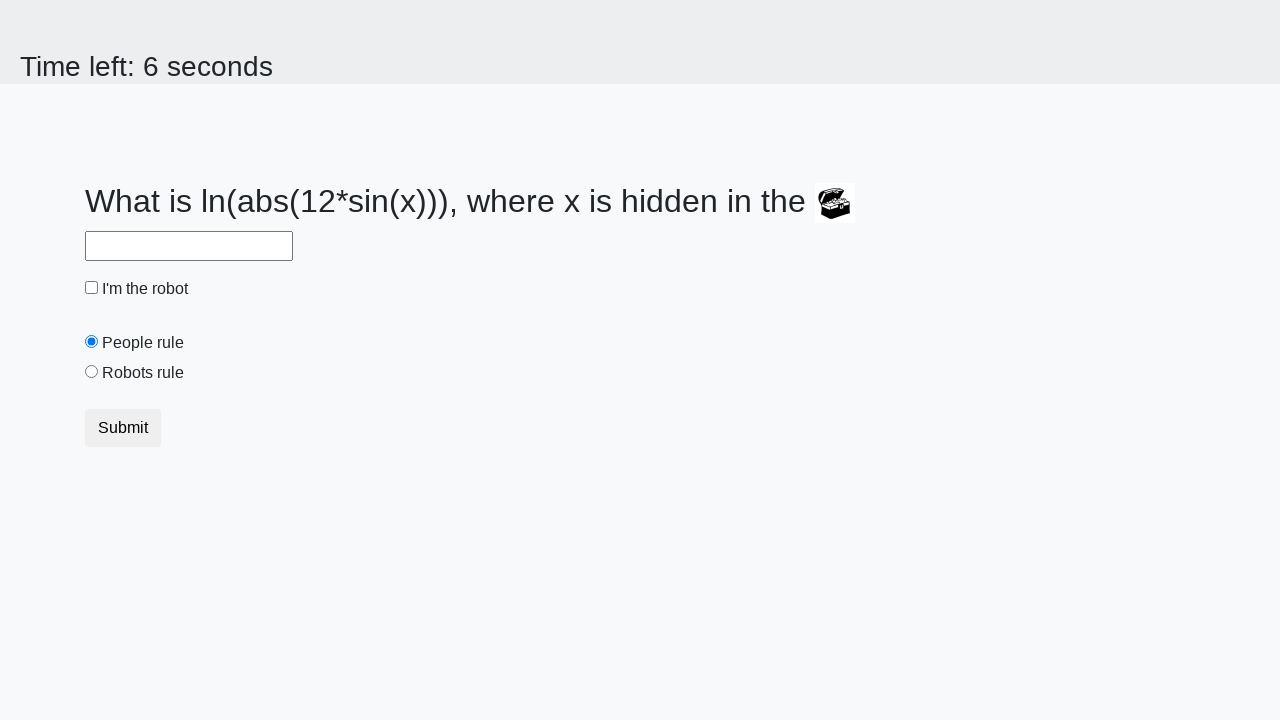

Filled answer field with calculated value on #answer
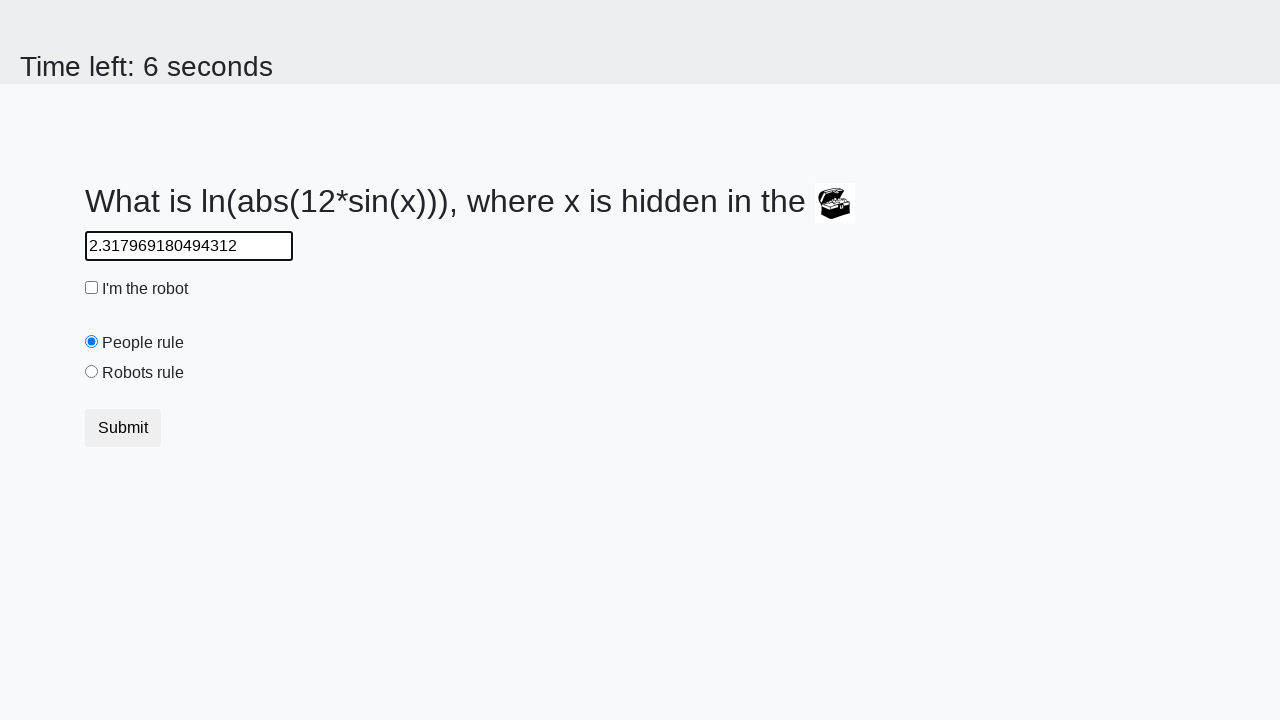

Checked the robot checkbox at (92, 288) on #robotCheckbox
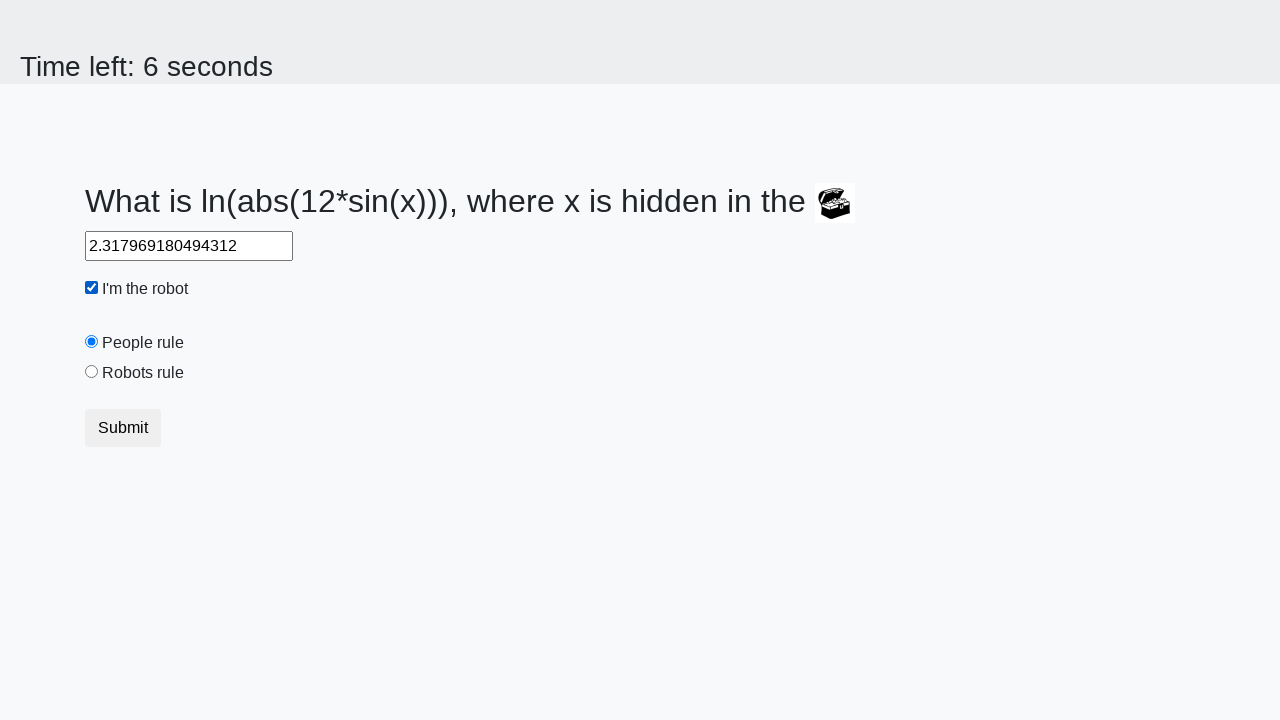

Selected the robots rule radio button at (92, 372) on #robotsRule
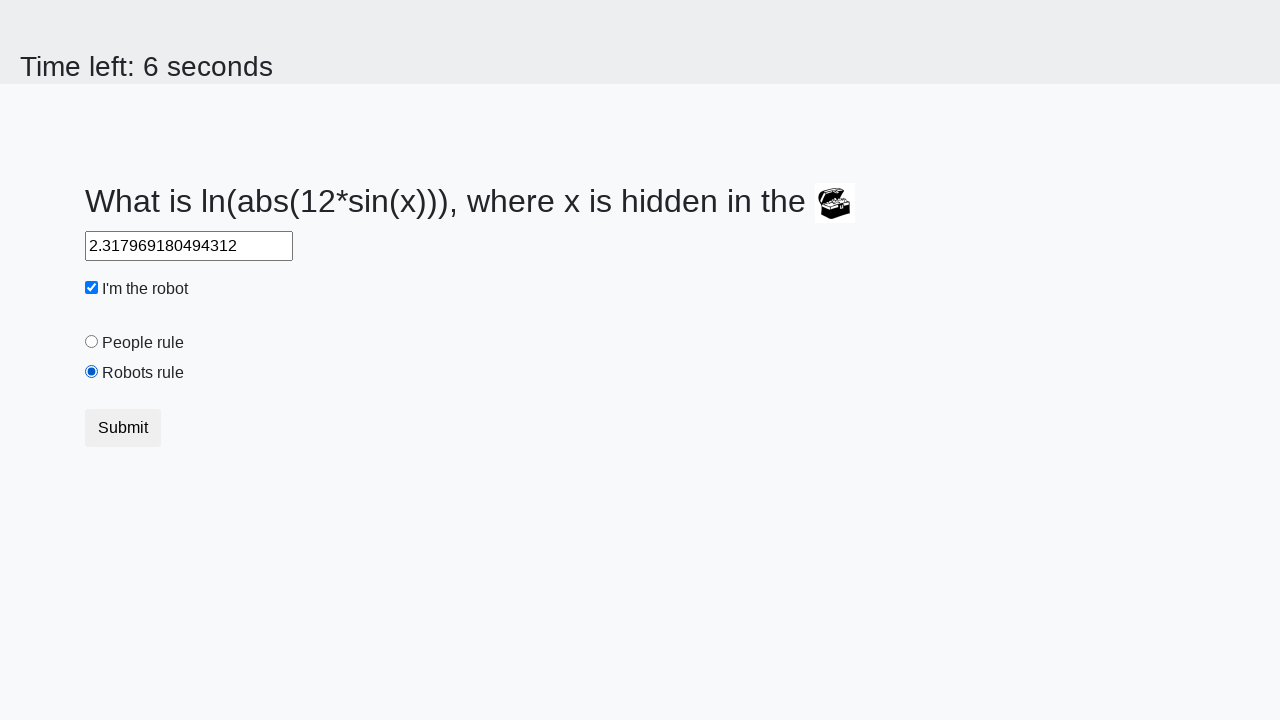

Clicked submit button to submit form at (123, 428) on button.btn
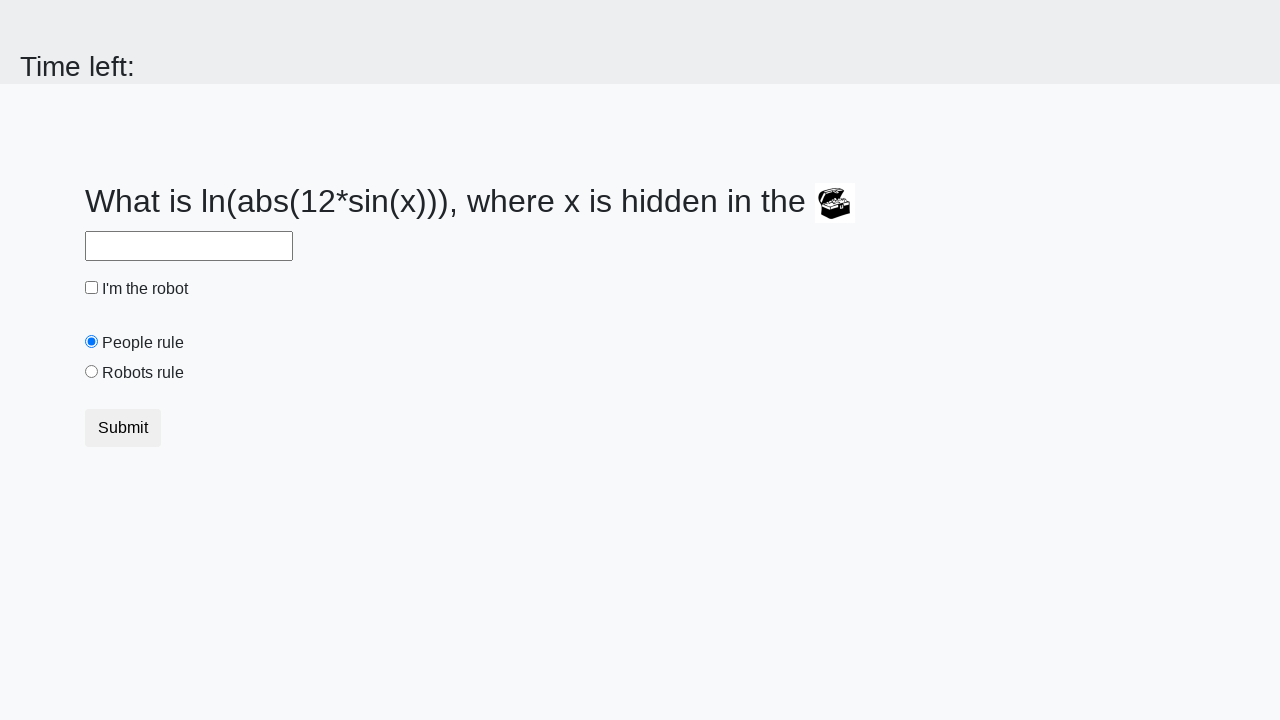

Waited for page to process submission
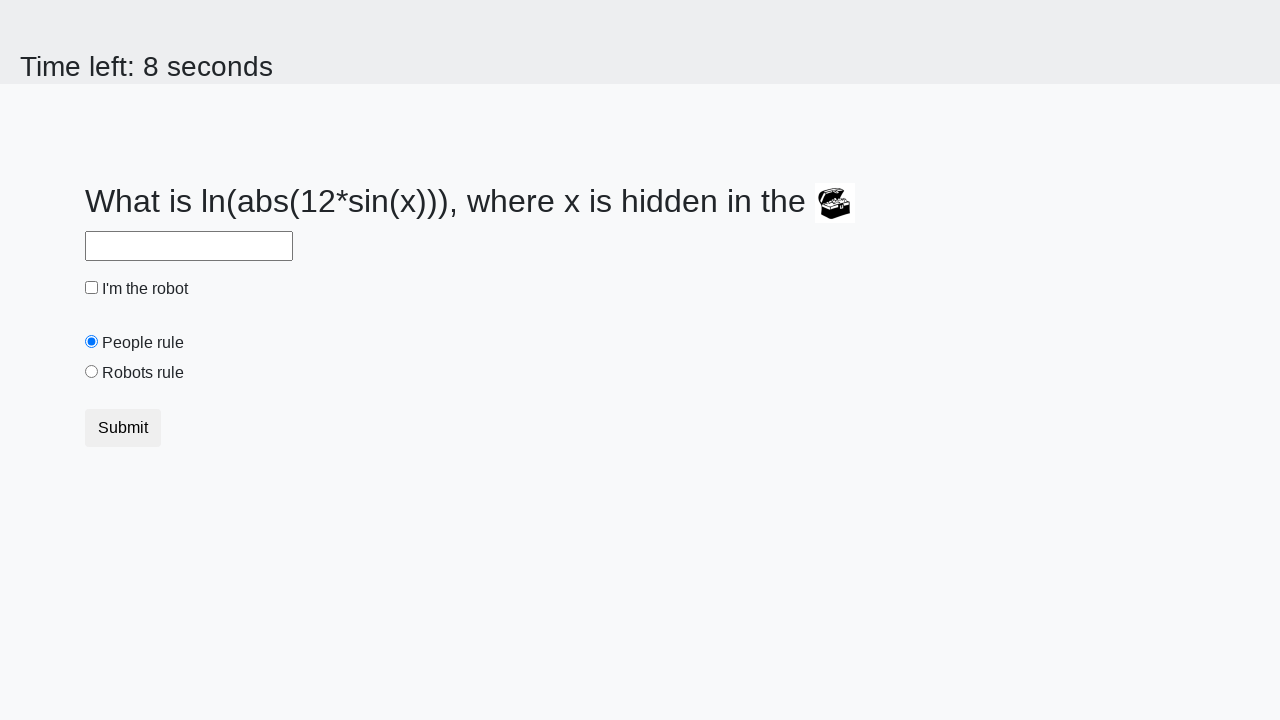

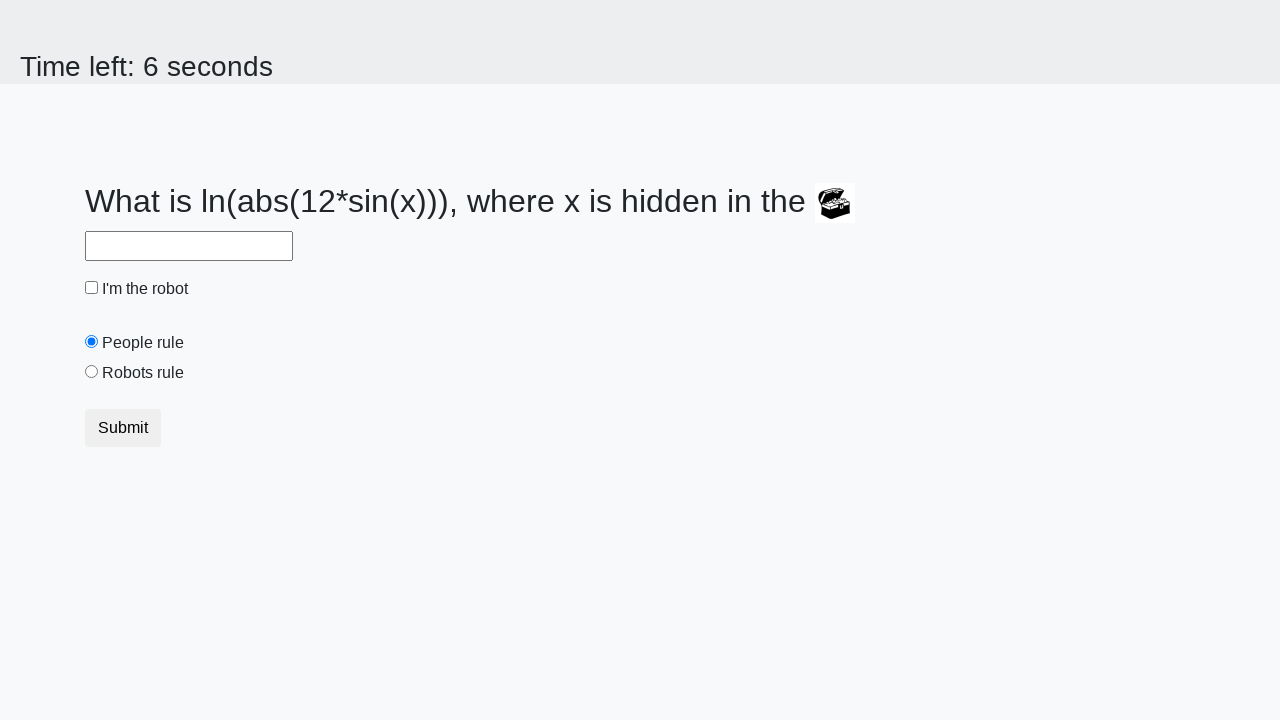